Tests unmarking items as complete by unchecking the checkbox on a completed todo item

Starting URL: https://demo.playwright.dev/todomvc

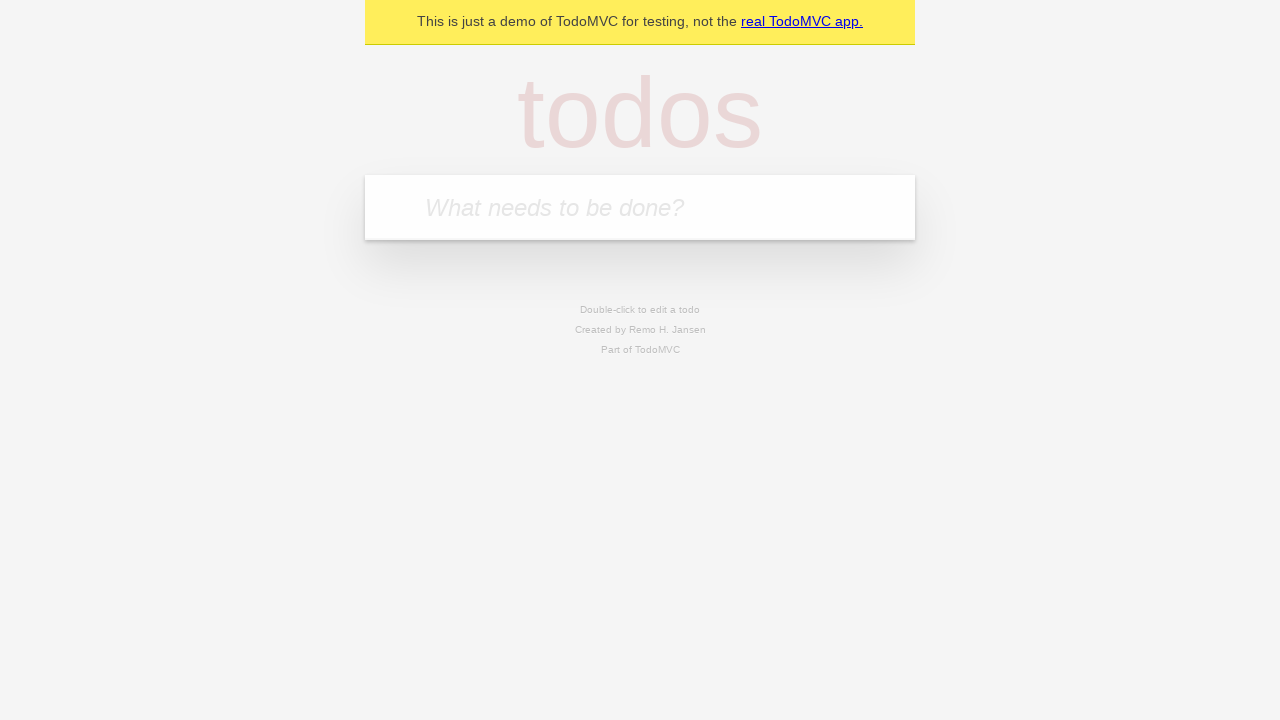

Filled todo input with 'buy some cheese' on internal:attr=[placeholder="What needs to be done?"i]
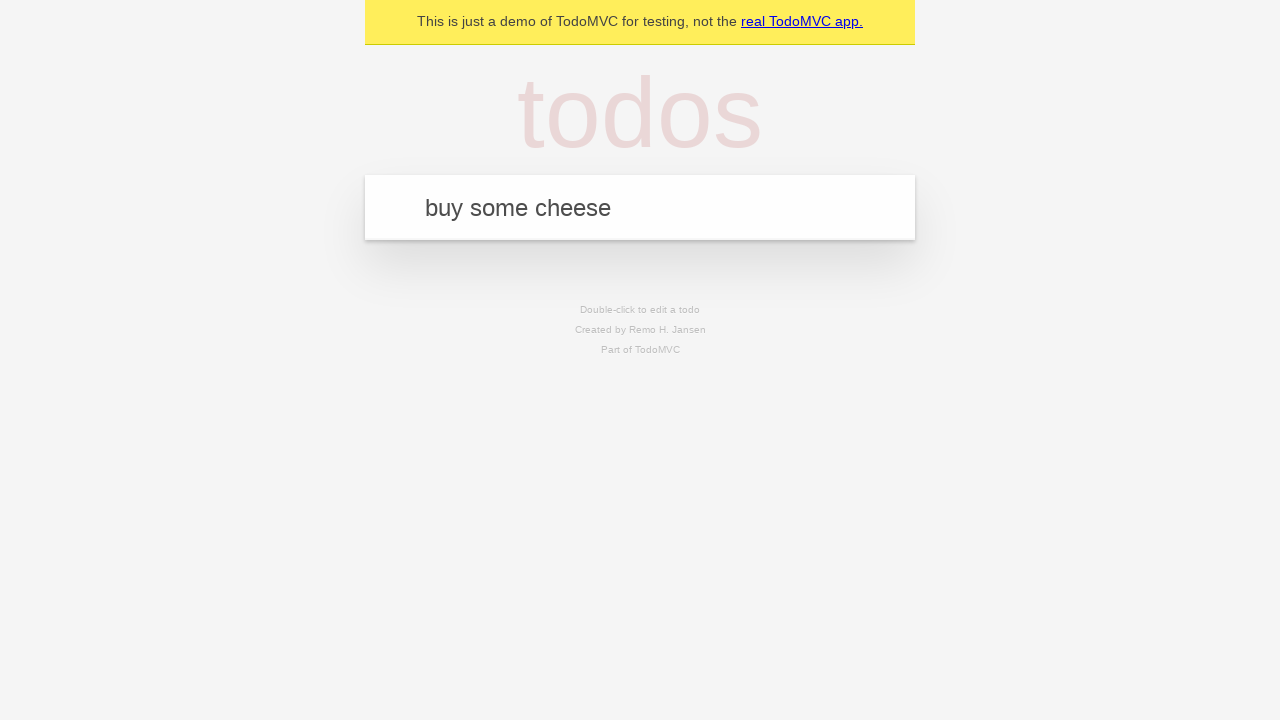

Pressed Enter to create first todo item on internal:attr=[placeholder="What needs to be done?"i]
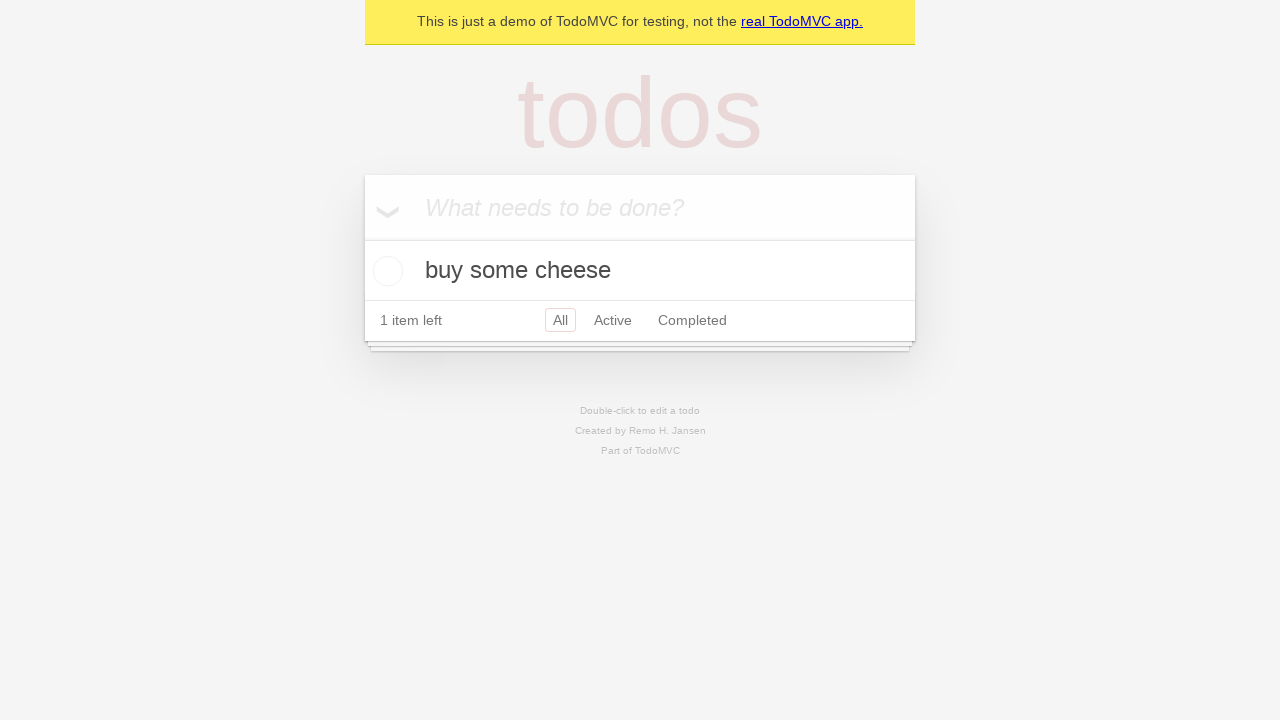

Filled todo input with 'feed the cat' on internal:attr=[placeholder="What needs to be done?"i]
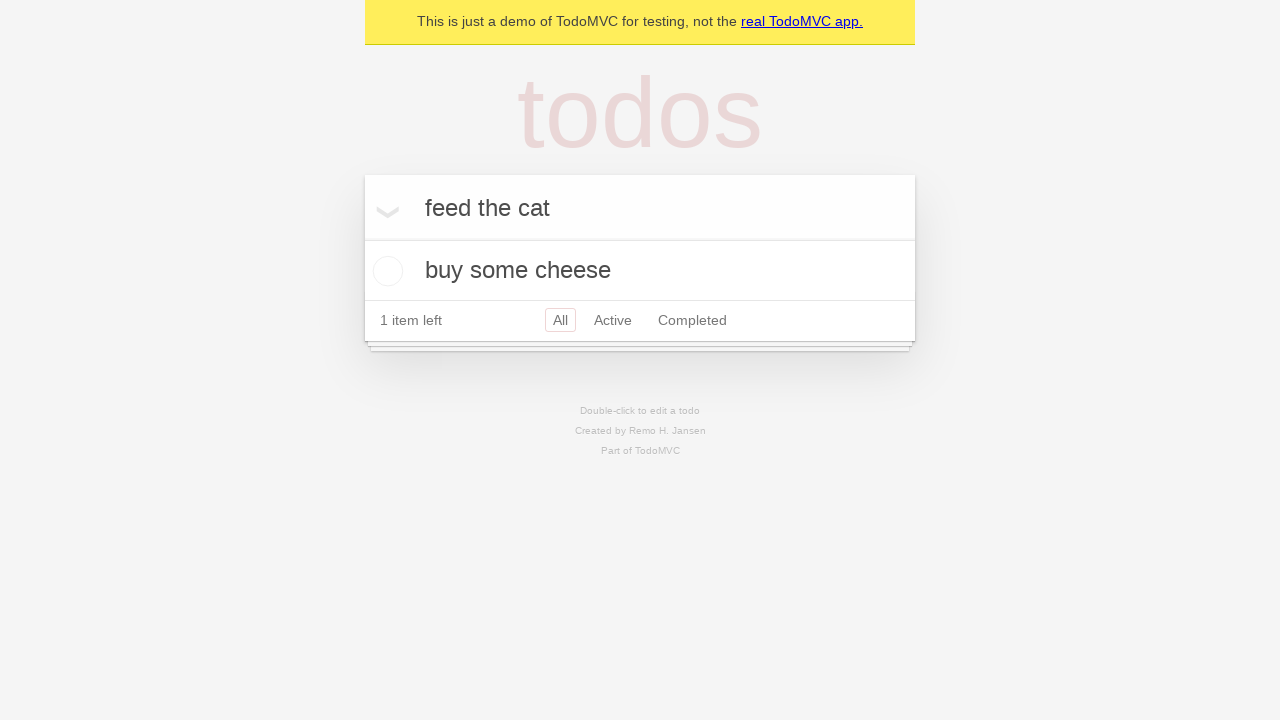

Pressed Enter to create second todo item on internal:attr=[placeholder="What needs to be done?"i]
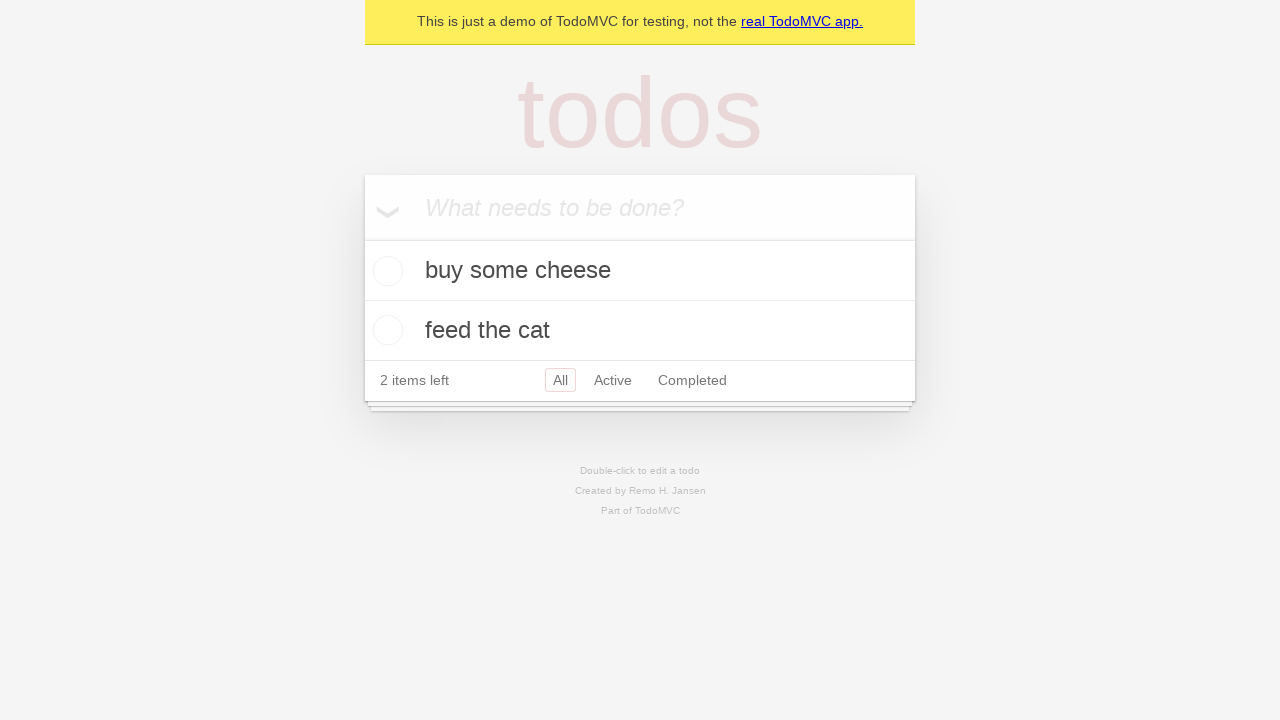

Checked checkbox on first todo item to mark it complete at (385, 271) on internal:testid=[data-testid="todo-item"s] >> nth=0 >> internal:role=checkbox
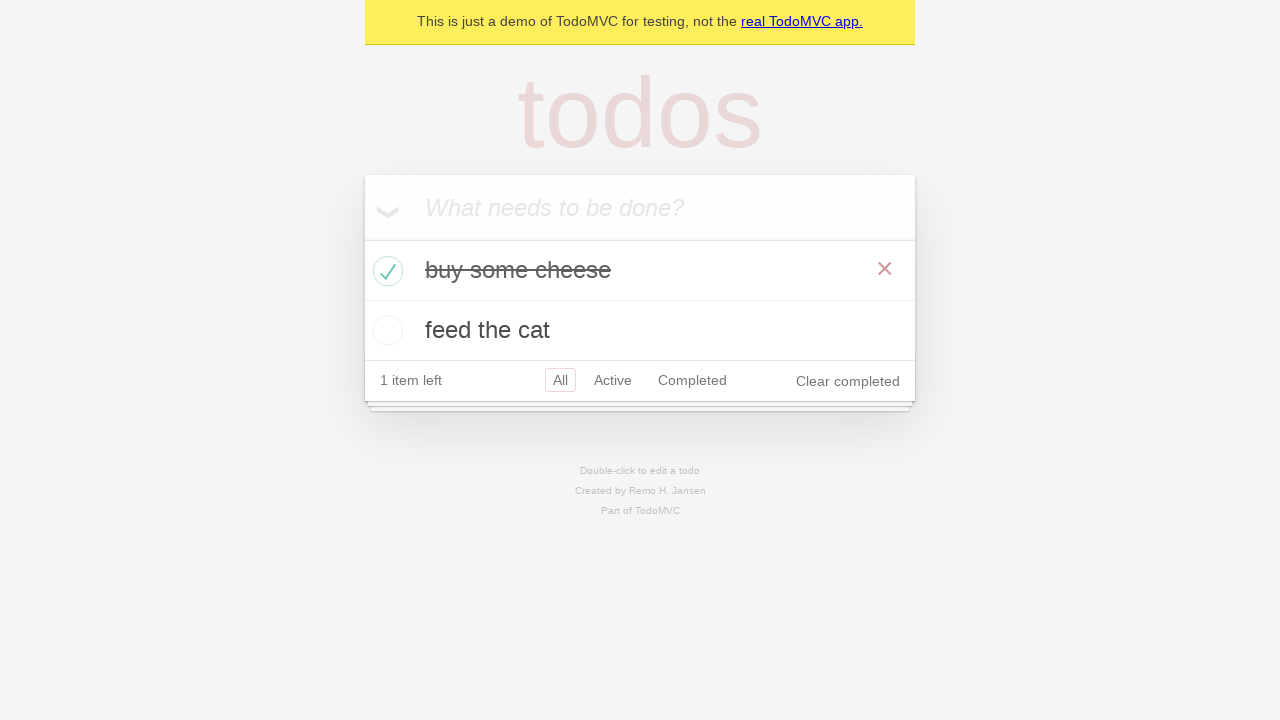

Unchecked checkbox on first todo item to mark it incomplete at (385, 271) on internal:testid=[data-testid="todo-item"s] >> nth=0 >> internal:role=checkbox
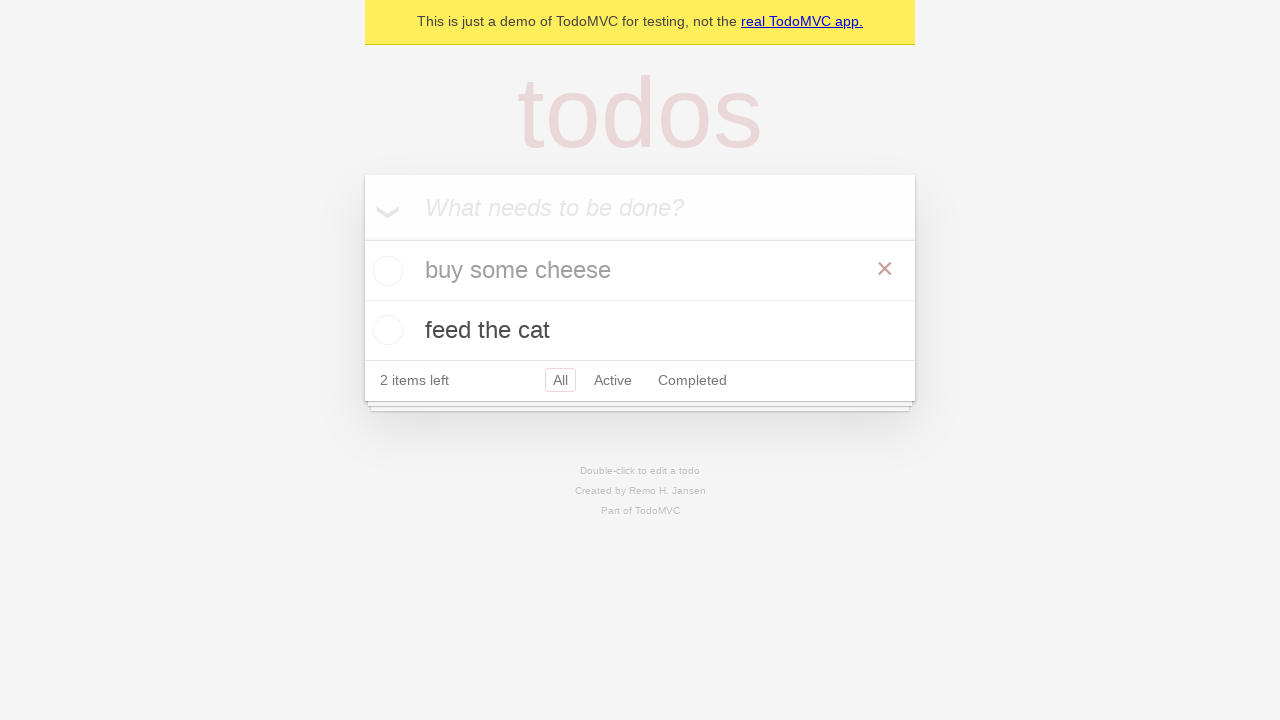

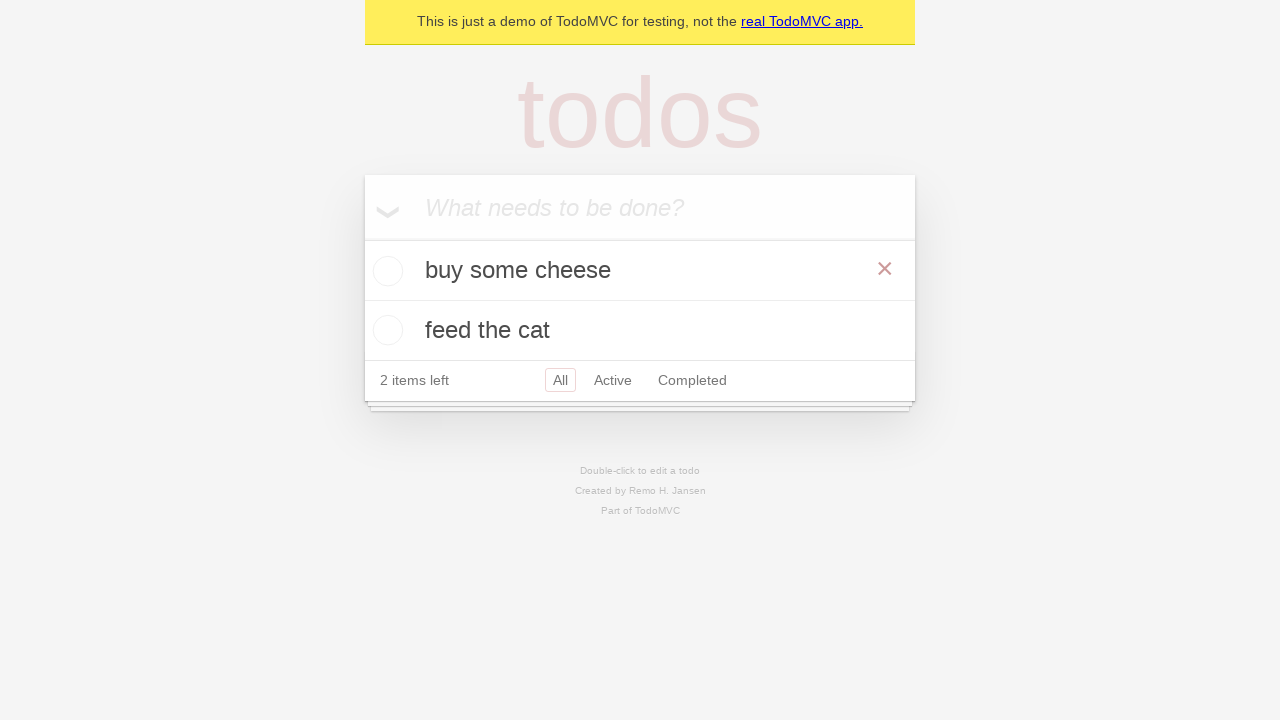